Tests dynamic loading page by clicking start button and verifying that "Hello World!" text appears after loading

Starting URL: http://the-internet.herokuapp.com/dynamic_loading/2

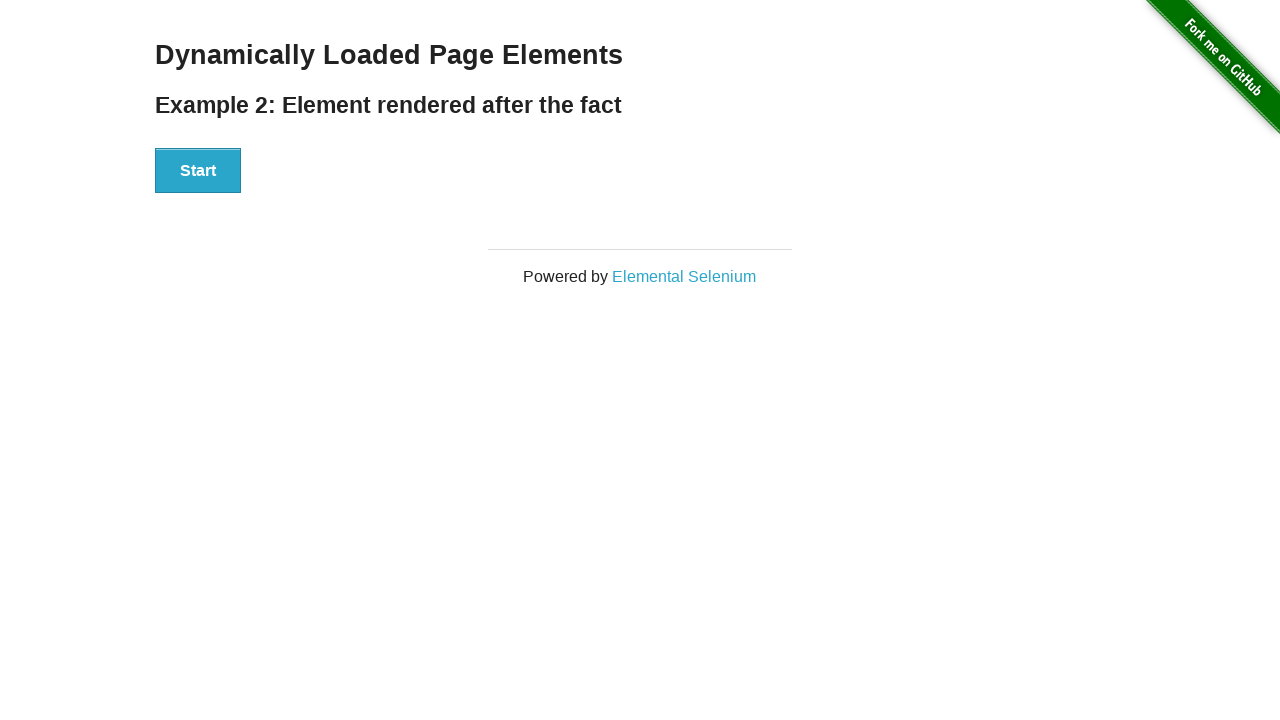

Clicked start button to trigger dynamic loading at (198, 171) on xpath=//div[@id='start']//button
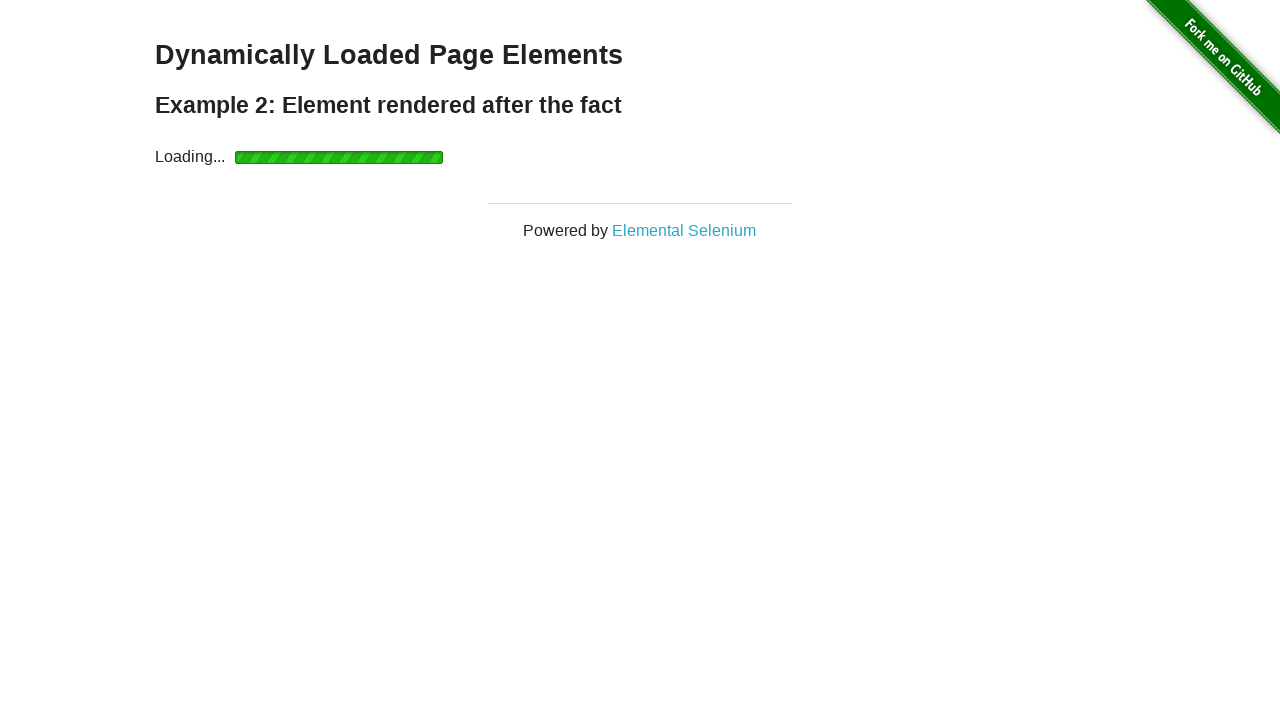

Verified 'Hello World!' text appeared after loading
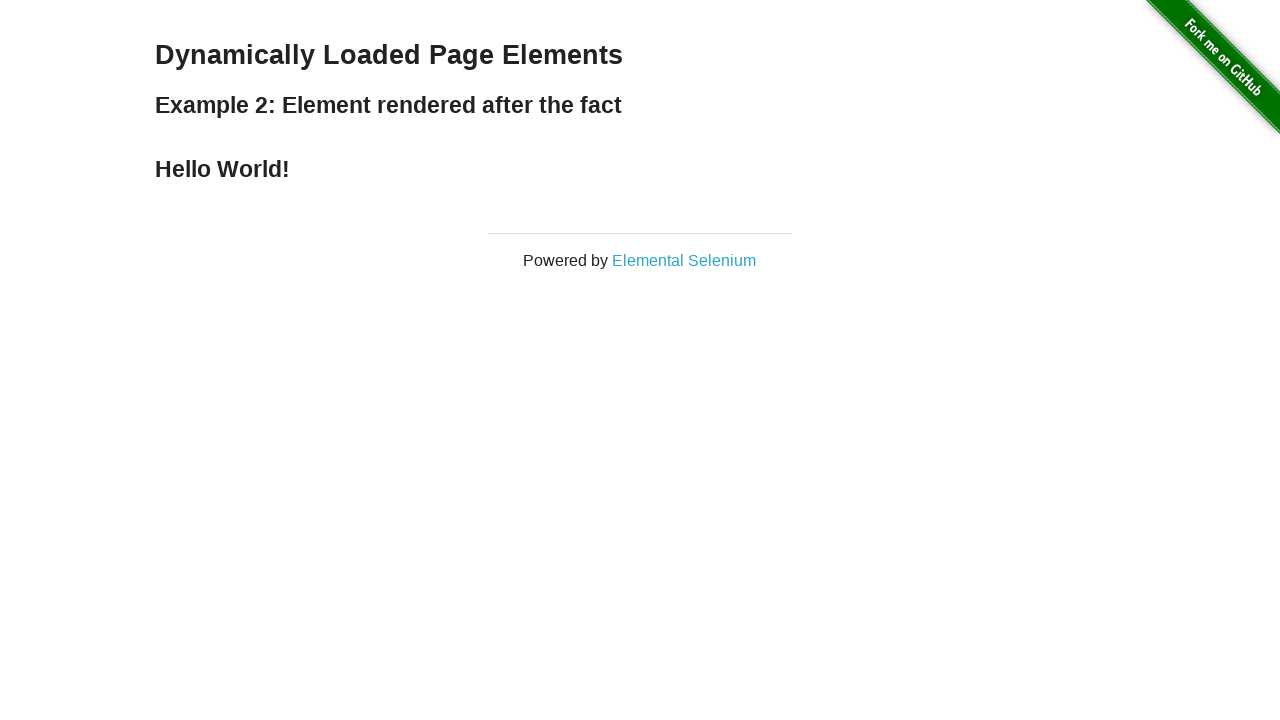

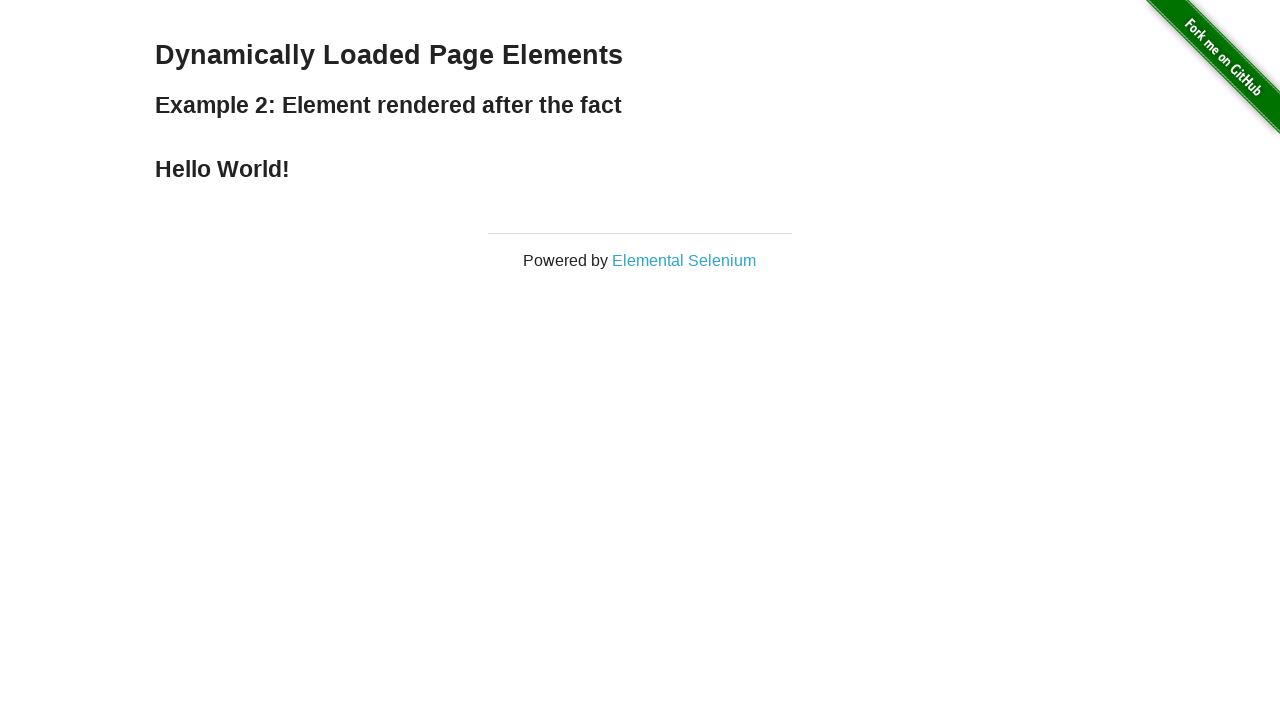